Fills out a form on DemoQA website by entering full name, email, current address, and permanent address, then submits the form

Starting URL: https://demoqa.com/elements

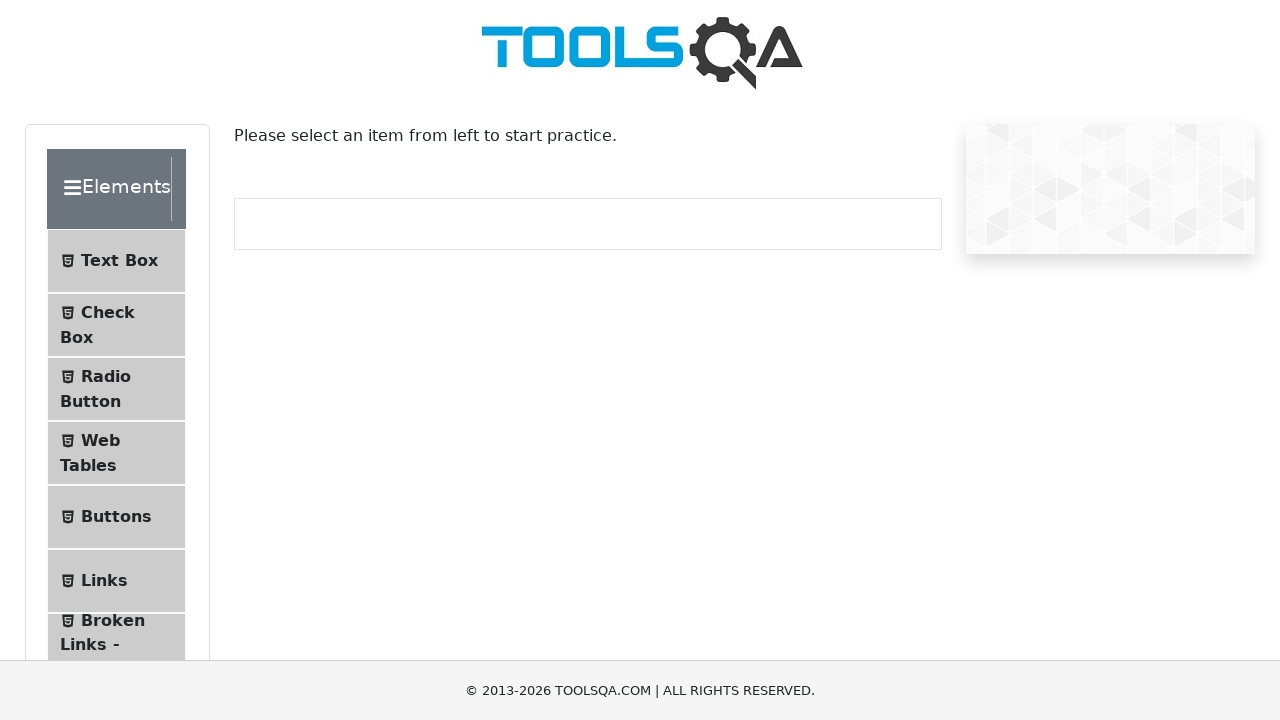

Clicked on 'Text Box' menu item at (119, 261) on xpath=//span[contains(text(),'Text Box')]
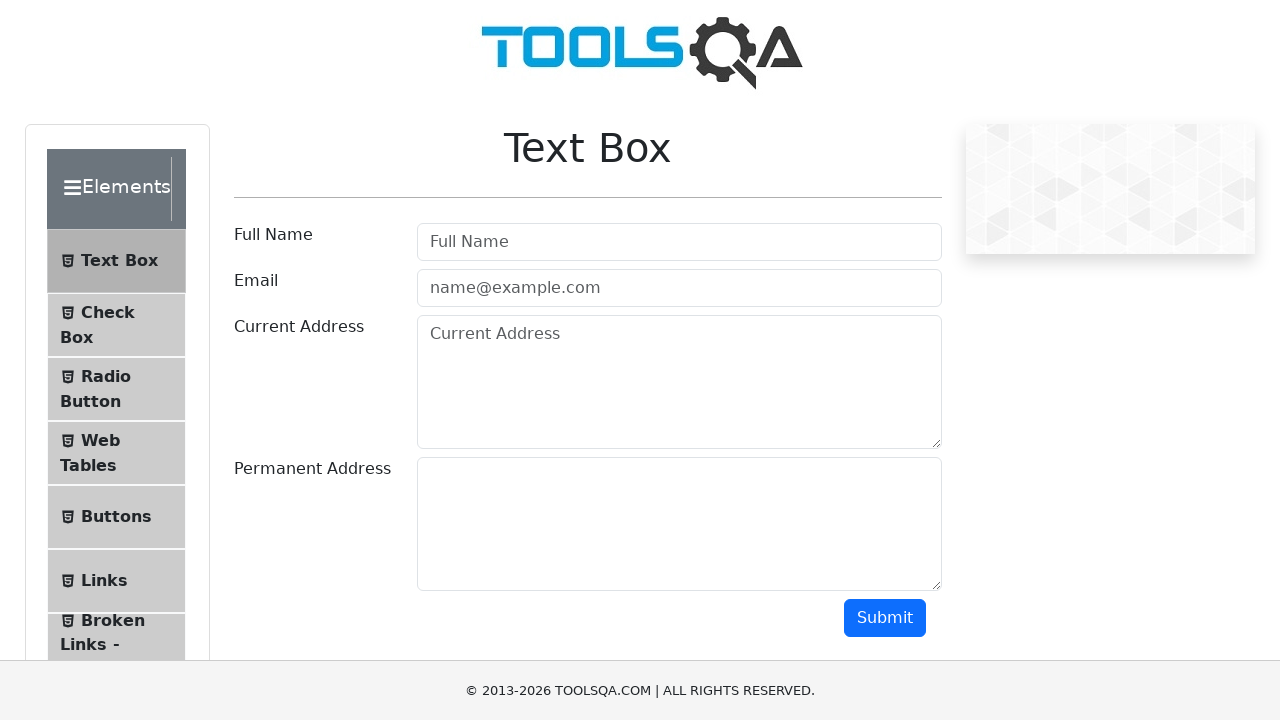

Filled Full Name field with 'Sabbir' on input#userName
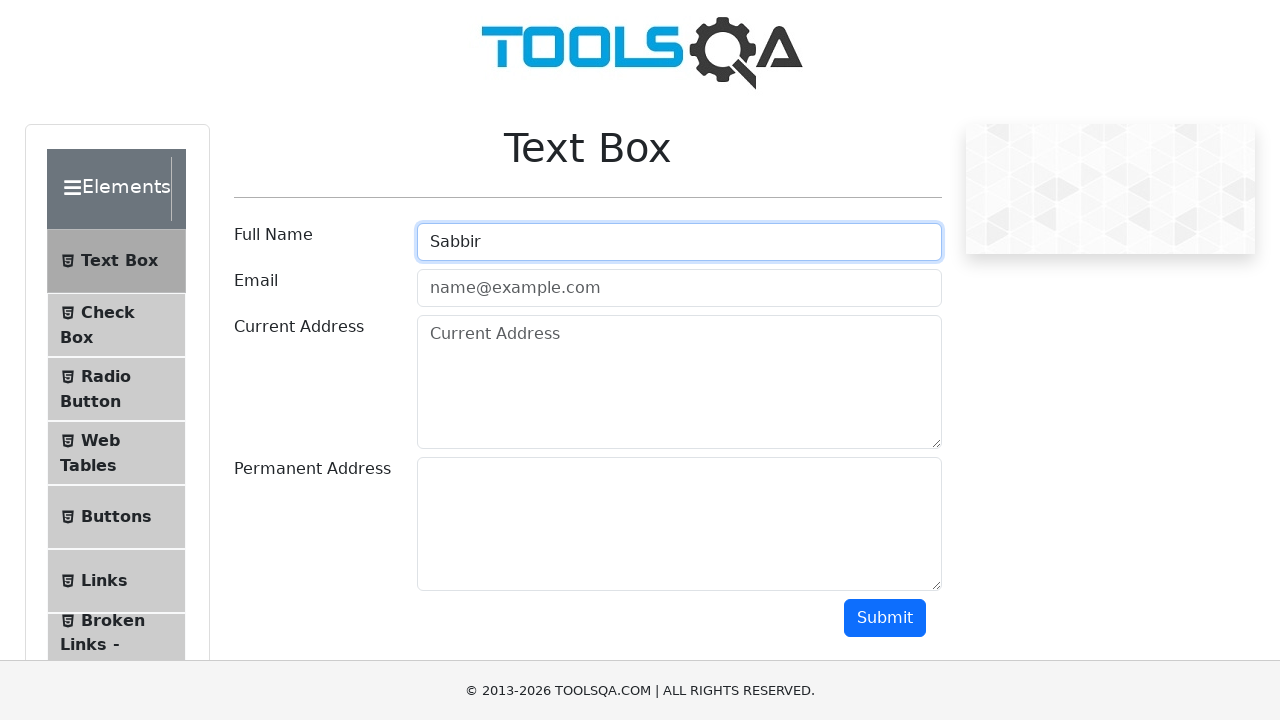

Filled Email field with 'testuser1@grr.la' on input#userEmail
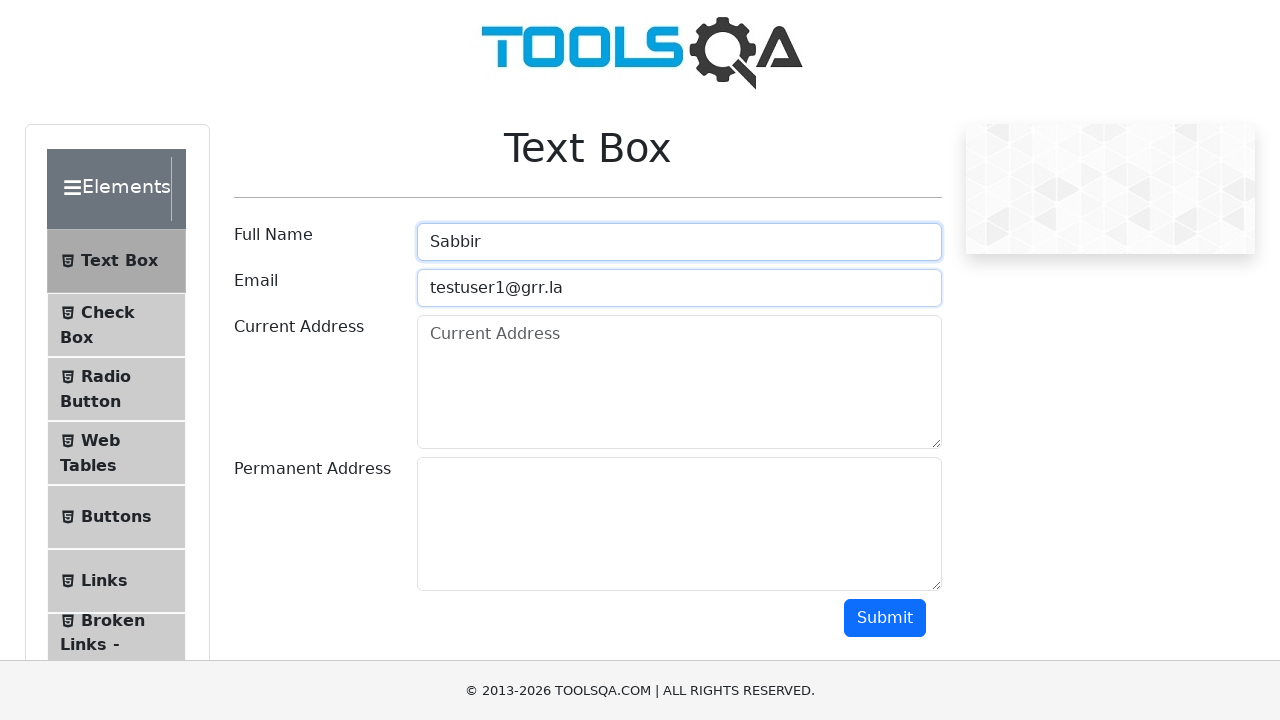

Filled Current Address field with 'testArea , H-34 ,R-45,0123' on textarea#currentAddress
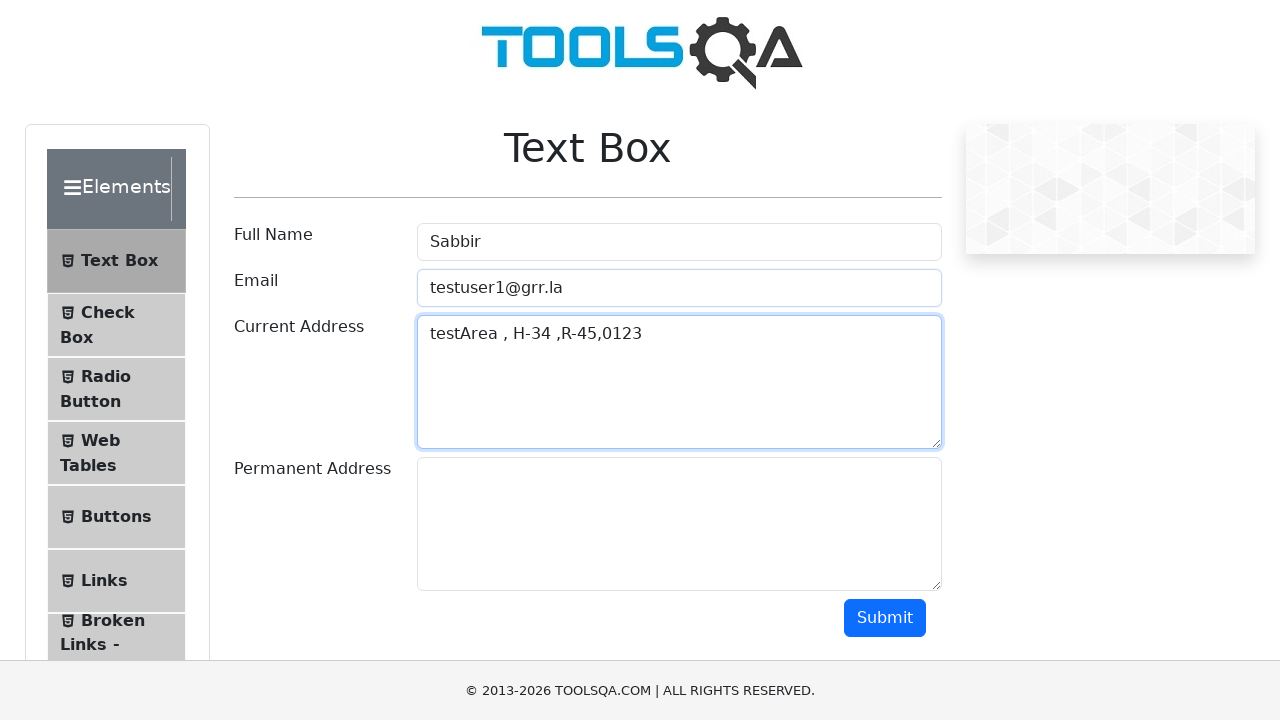

Filled Permanent Address field with 'testArea , Dakka' on textarea#permanentAddress
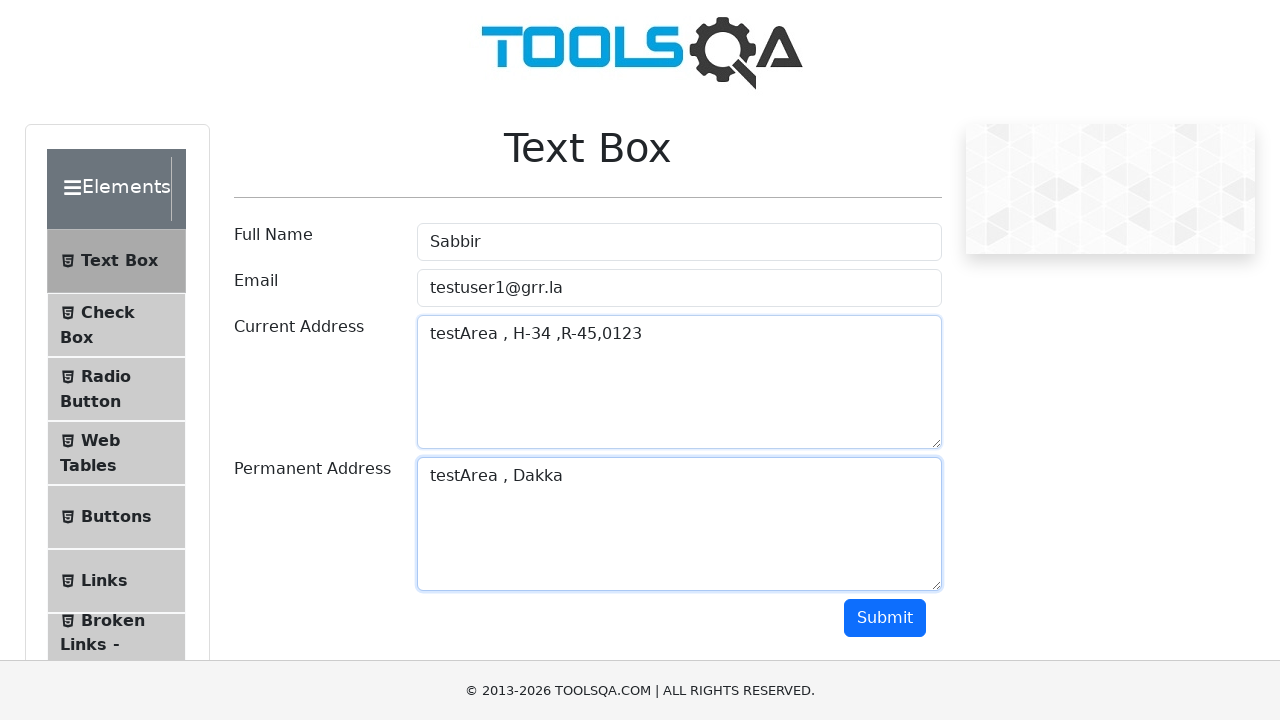

Submitted the form by pressing Enter key on #submit
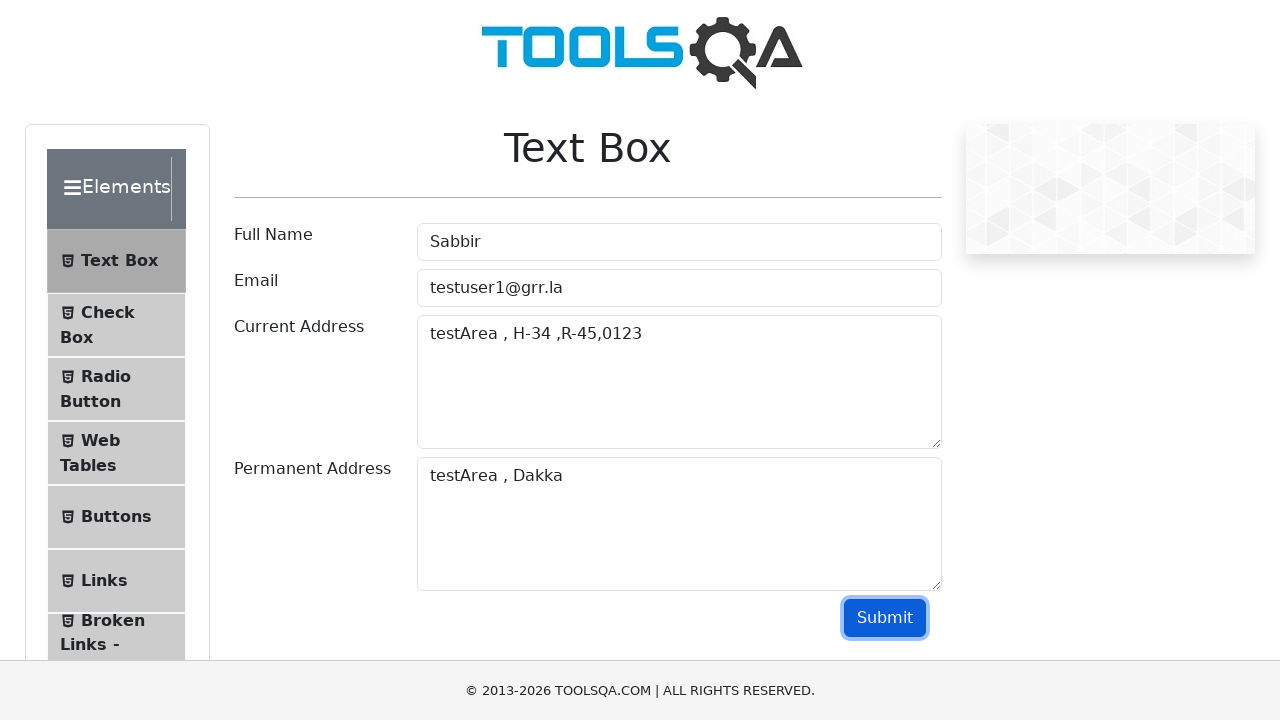

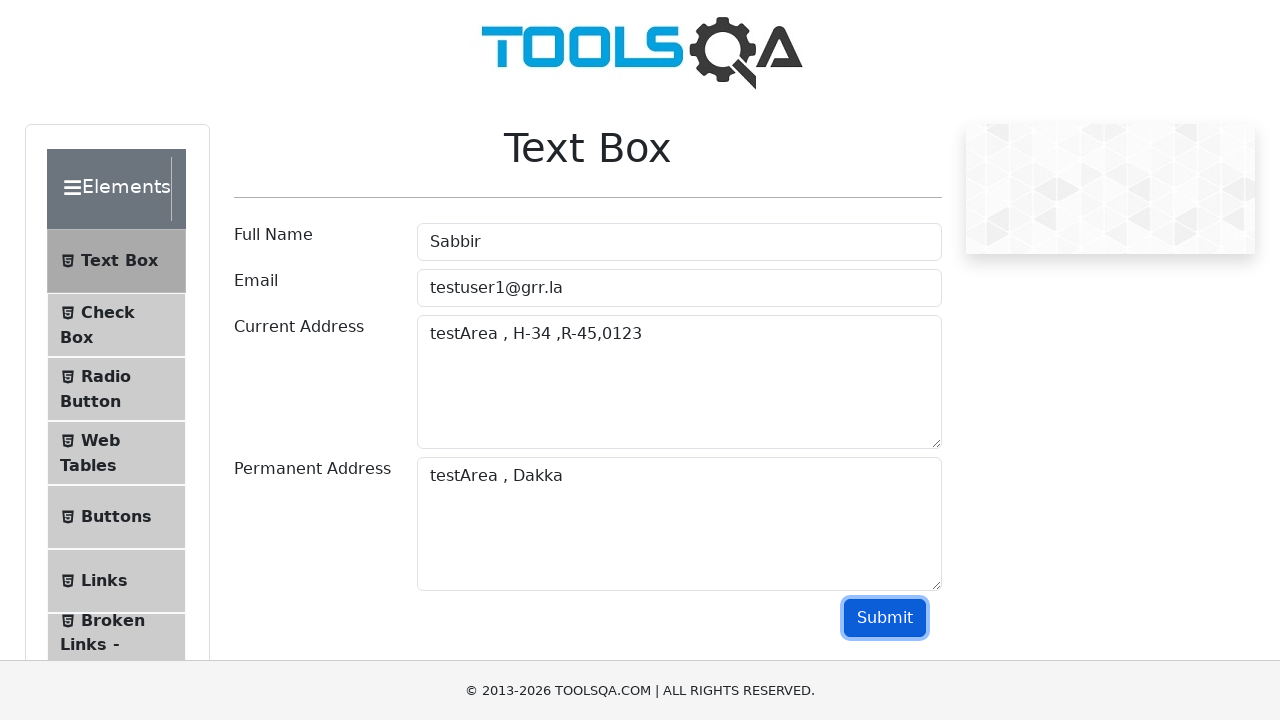